Tests dropdown selection functionality by selecting options using different methods (visible text, index, and value)

Starting URL: https://the-internet.herokuapp.com/dropdown

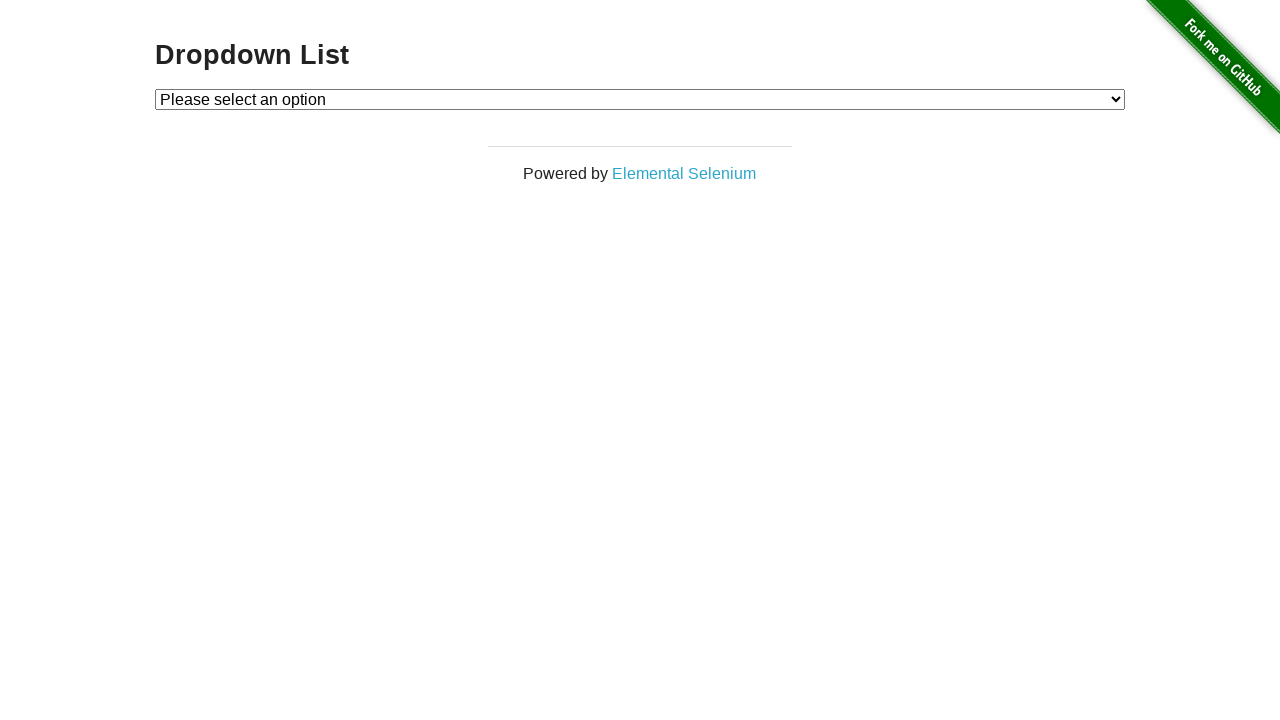

Verified dropdown element is visible
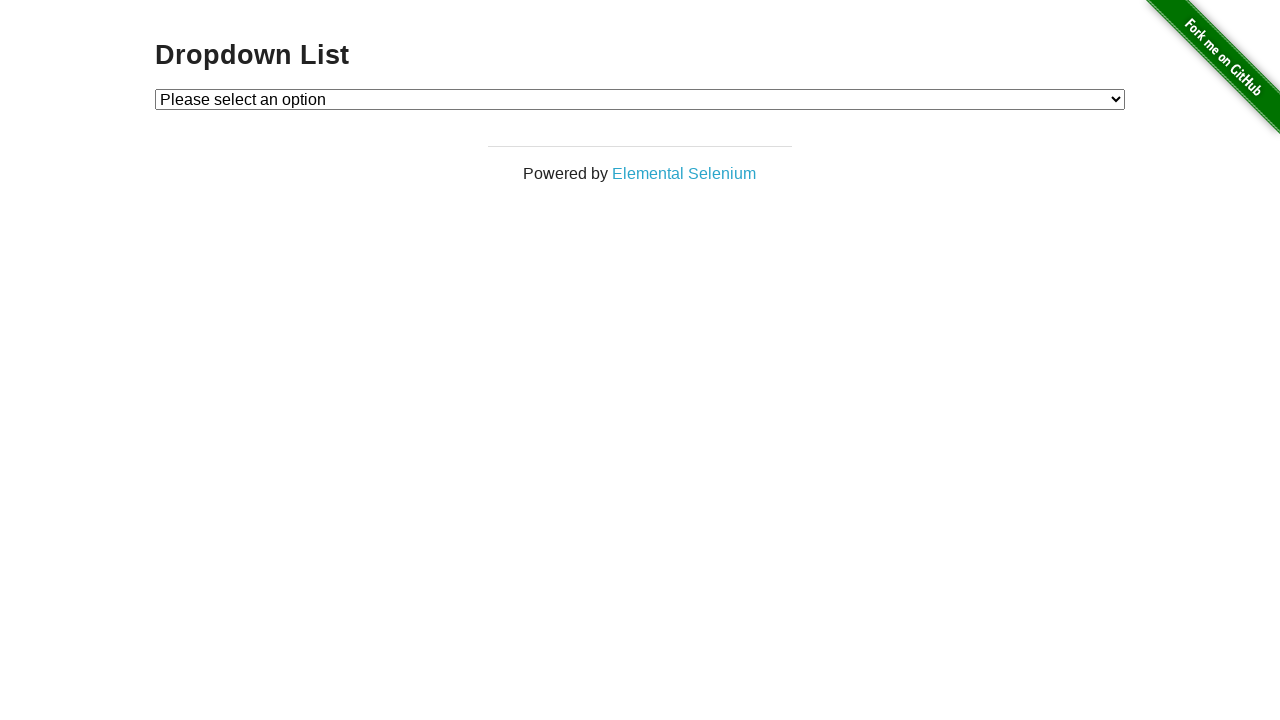

Selected dropdown option by visible text 'Option 2' on //select[@id='dropdown']
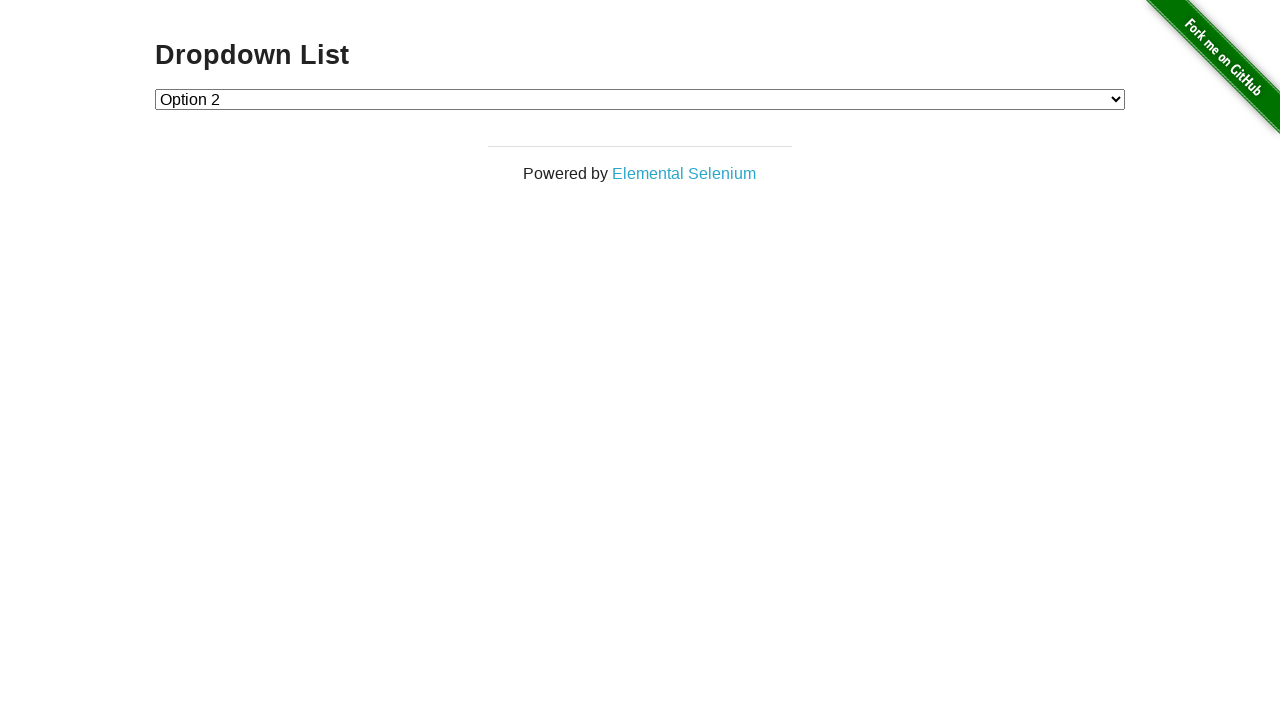

Selected dropdown option by index 1 on //select[@id='dropdown']
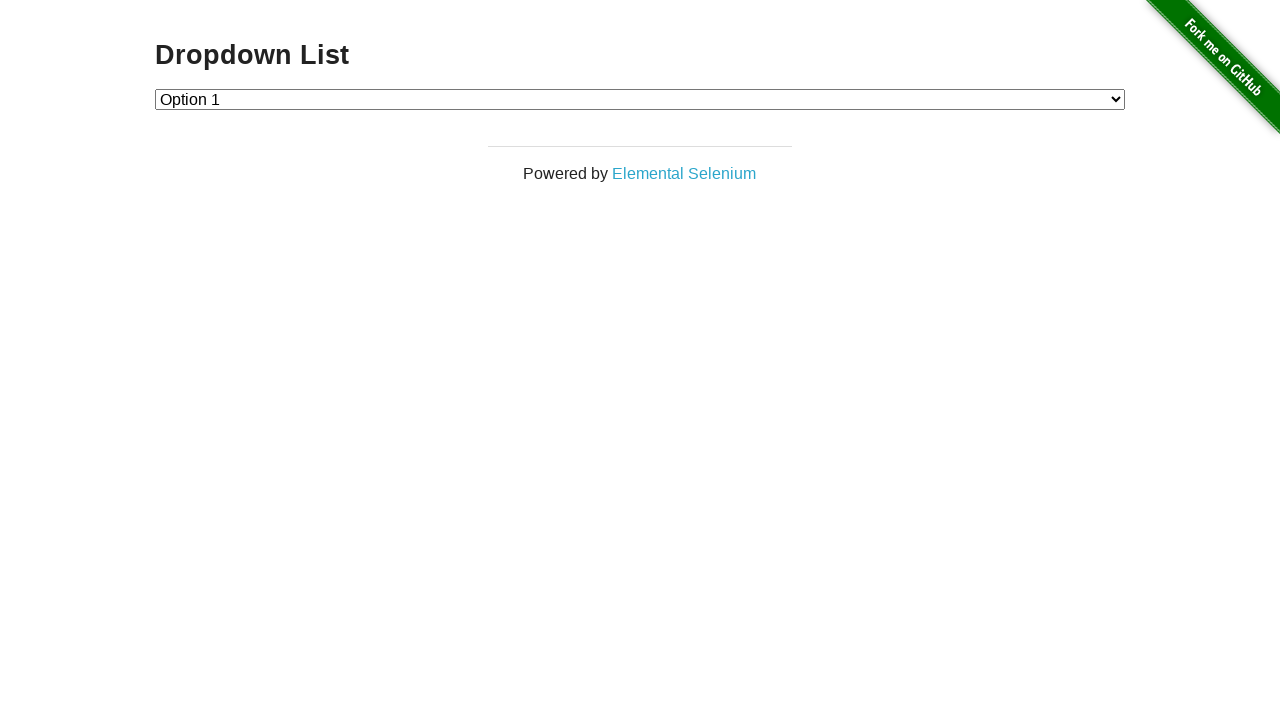

Selected dropdown option by value '2' on //select[@id='dropdown']
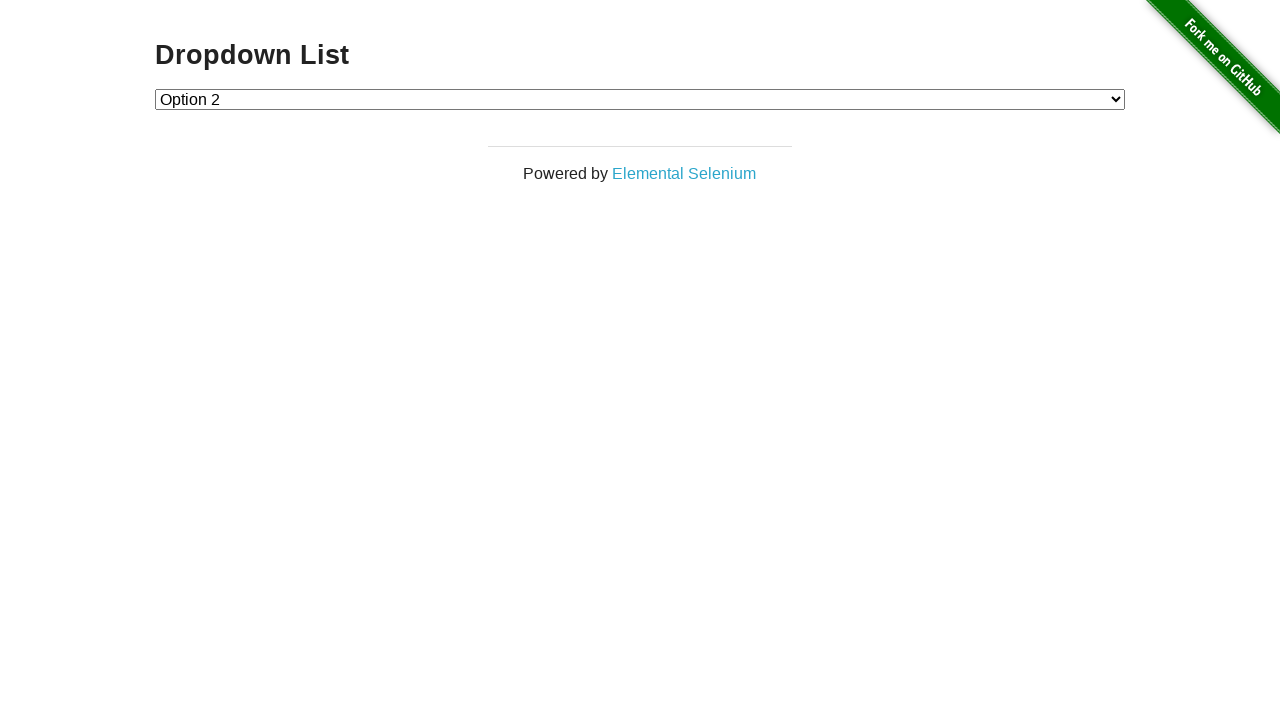

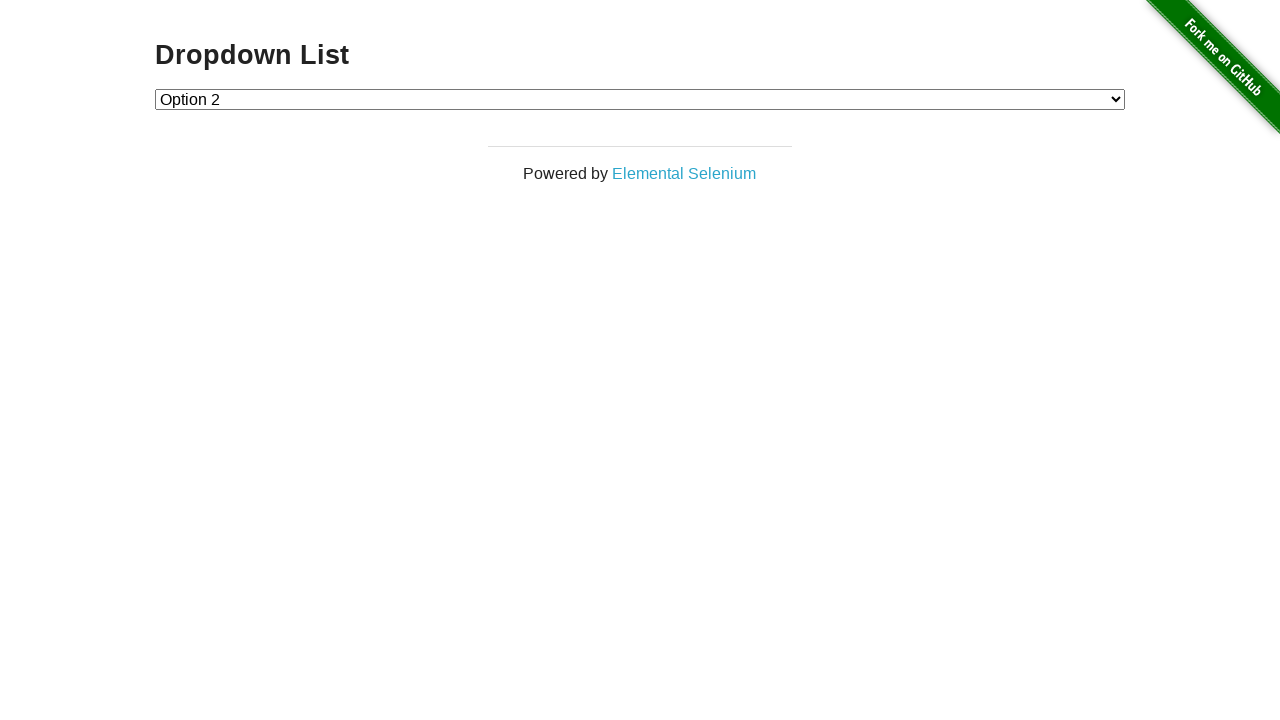